Tests that clicking the Due column header twice sorts the table data in descending order

Starting URL: http://the-internet.herokuapp.com/tables

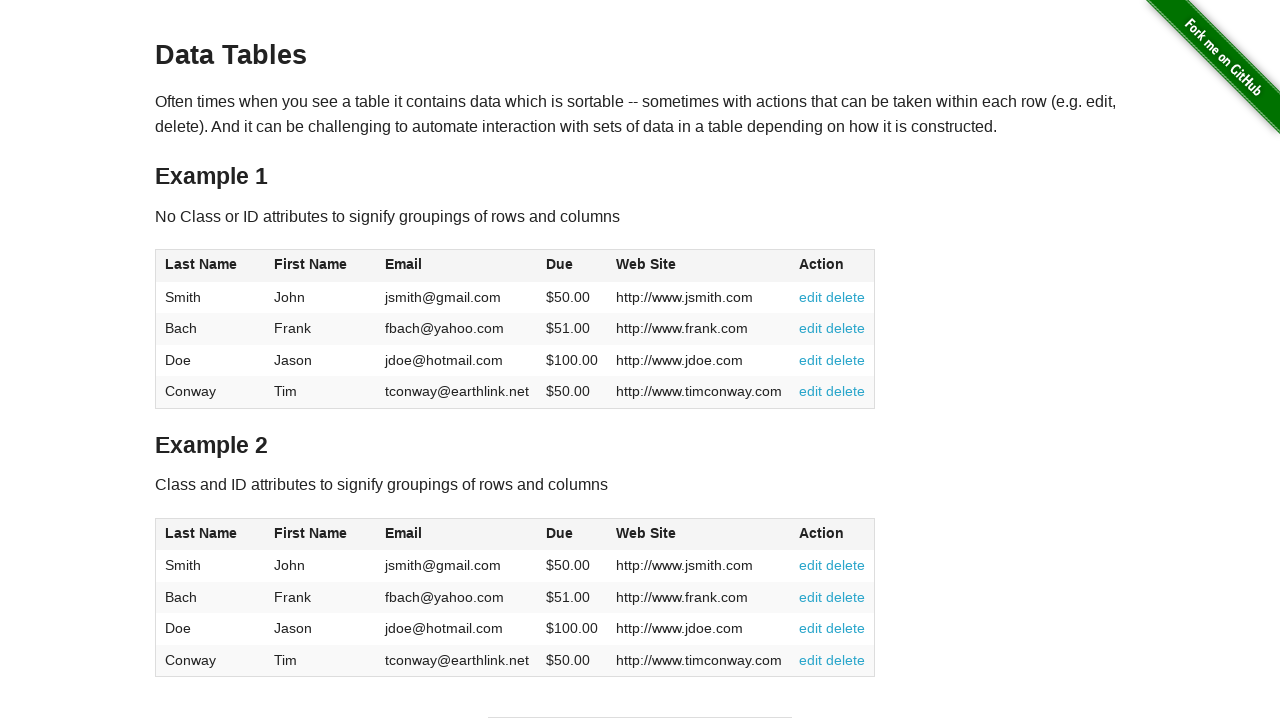

Clicked Due column header (first click) at (572, 266) on #table1 thead tr th:nth-of-type(4)
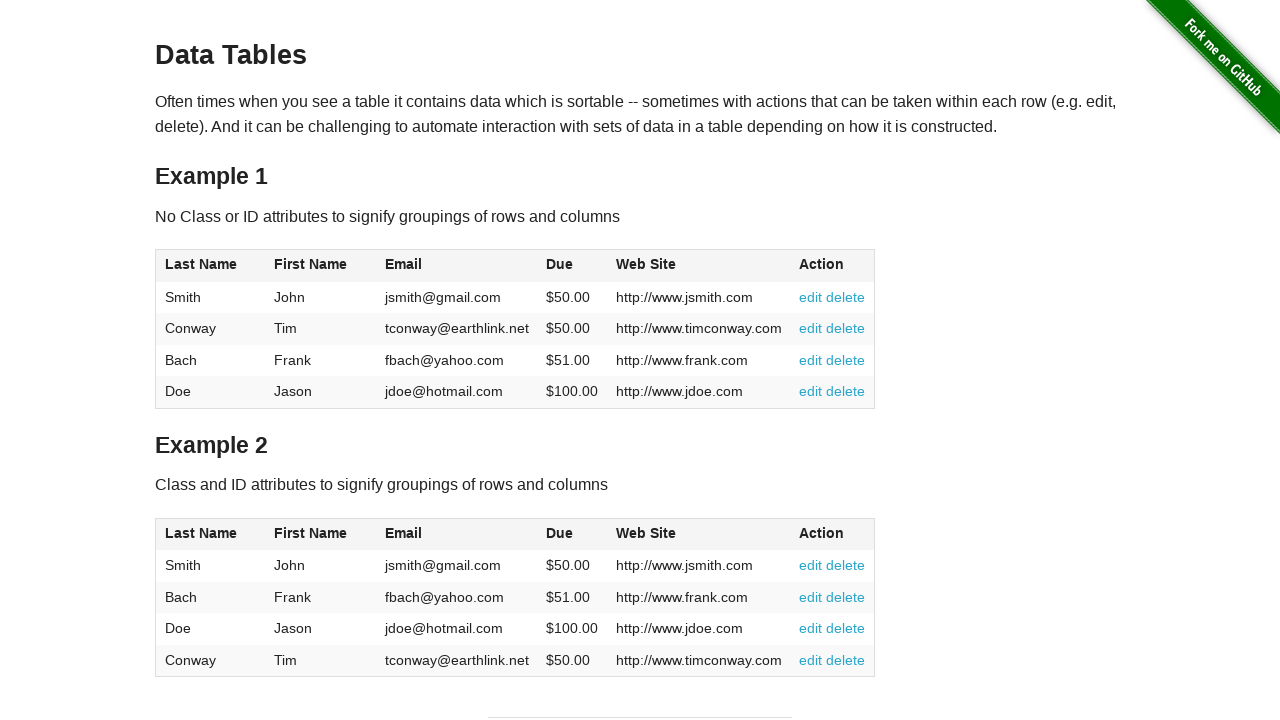

Clicked Due column header (second click to sort descending) at (572, 266) on #table1 thead tr th:nth-of-type(4)
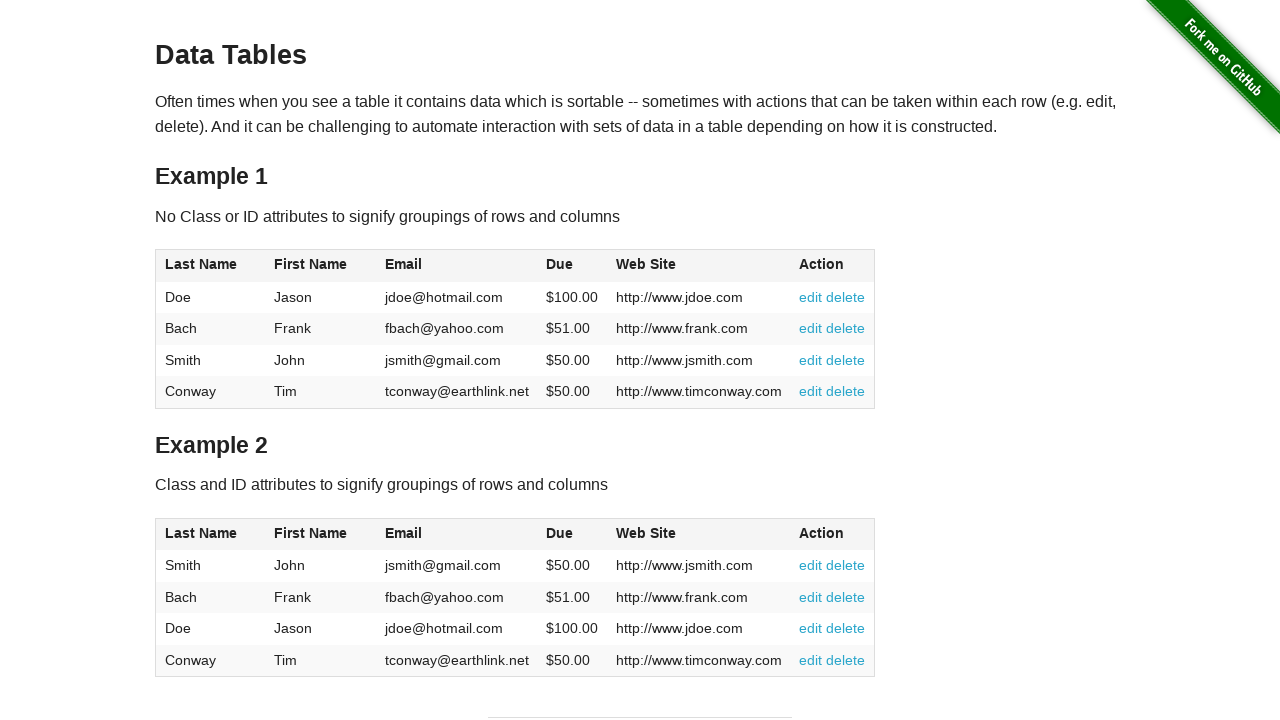

Table data loaded and Due column is visible
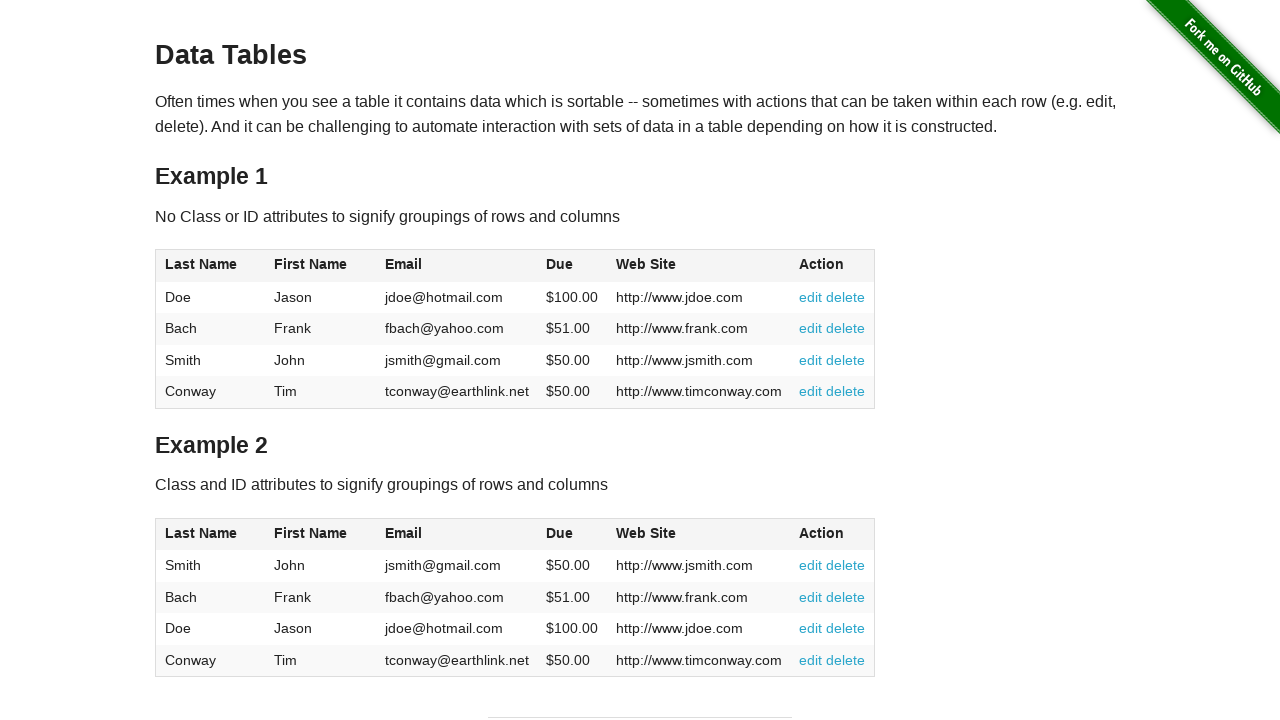

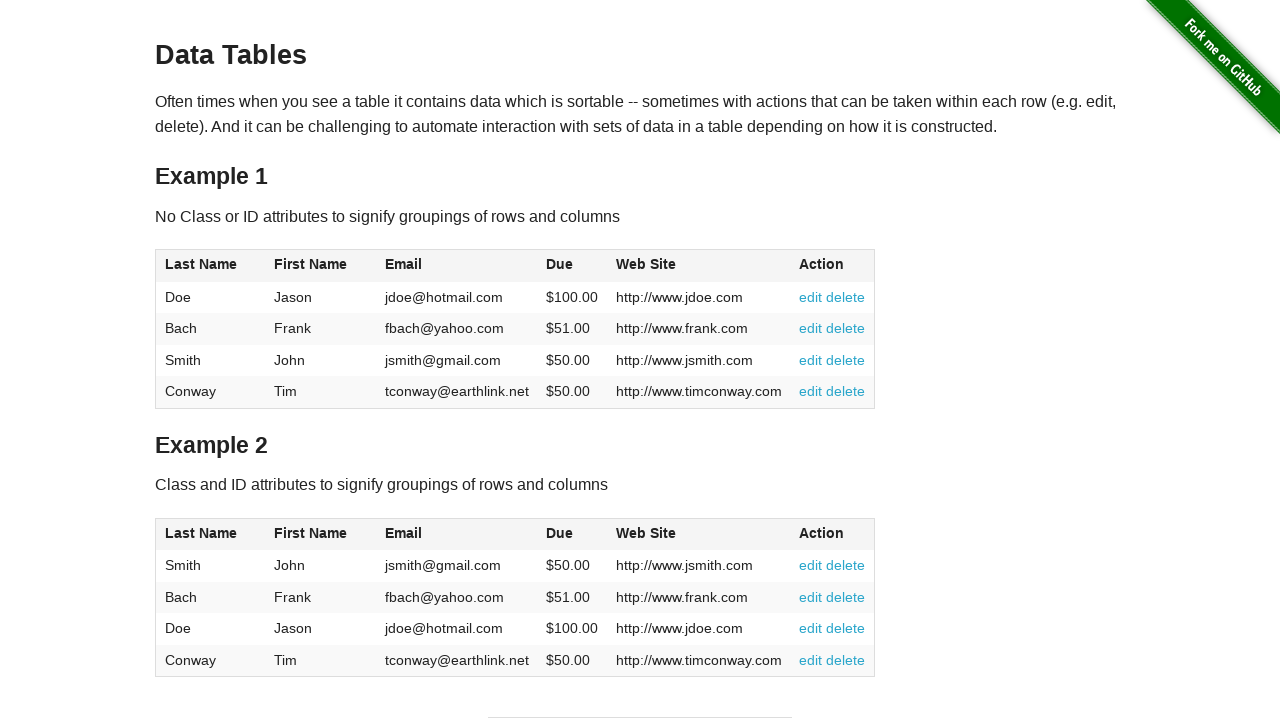